Tests form interaction by entering a name in a text box, clicking an alert button, and accepting the JavaScript alert dialog that appears.

Starting URL: https://rahulshettyacademy.com/AutomationPractice/

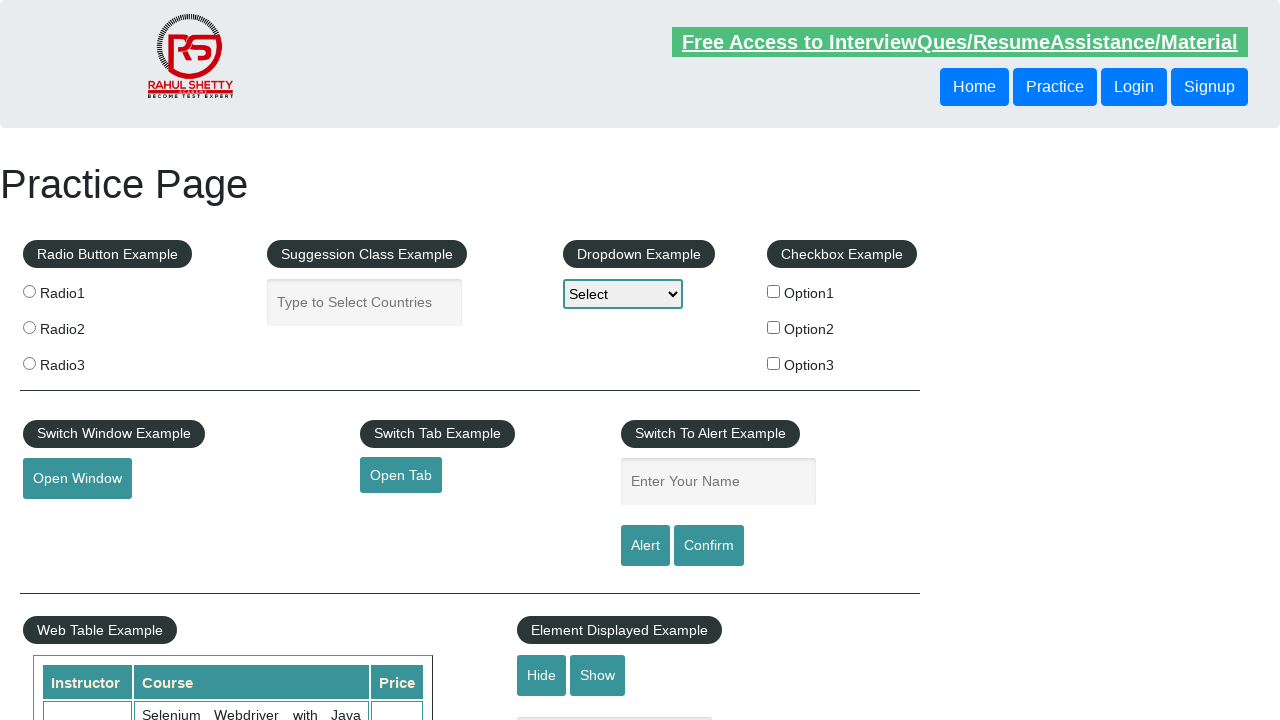

Filled name text box with 'Anusha' on #name
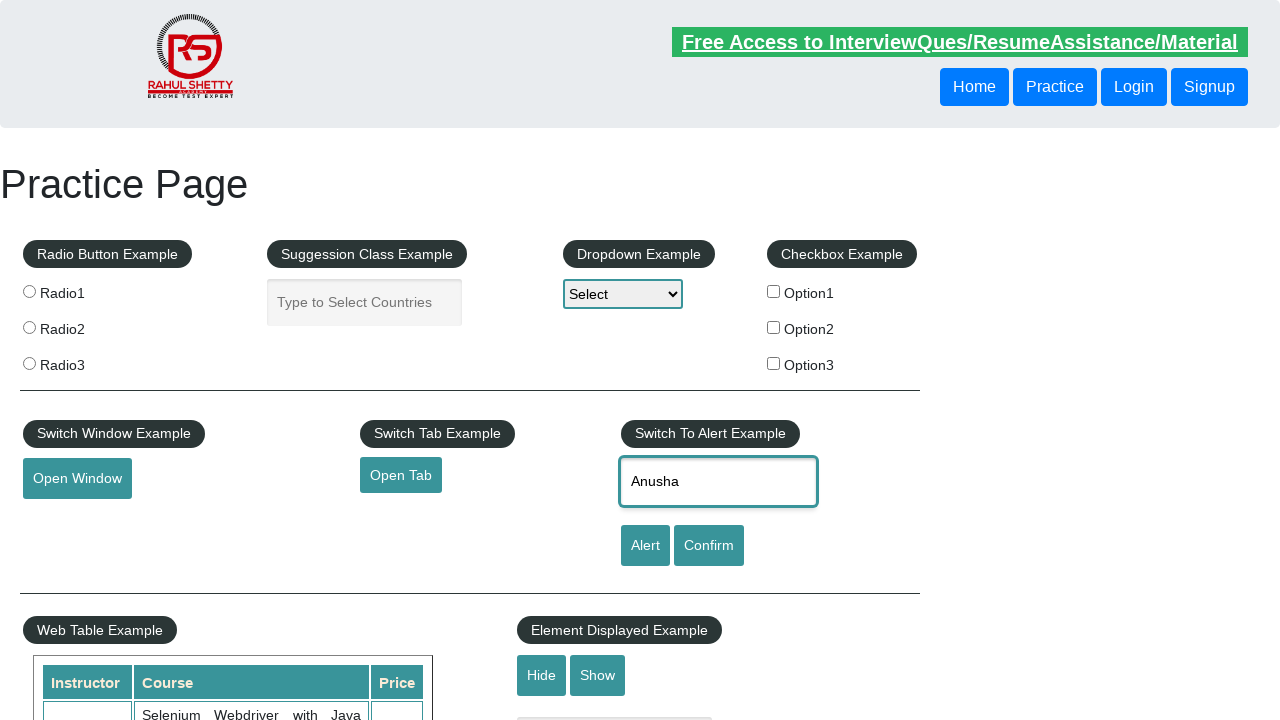

Clicked alert button at (645, 546) on #alertbtn
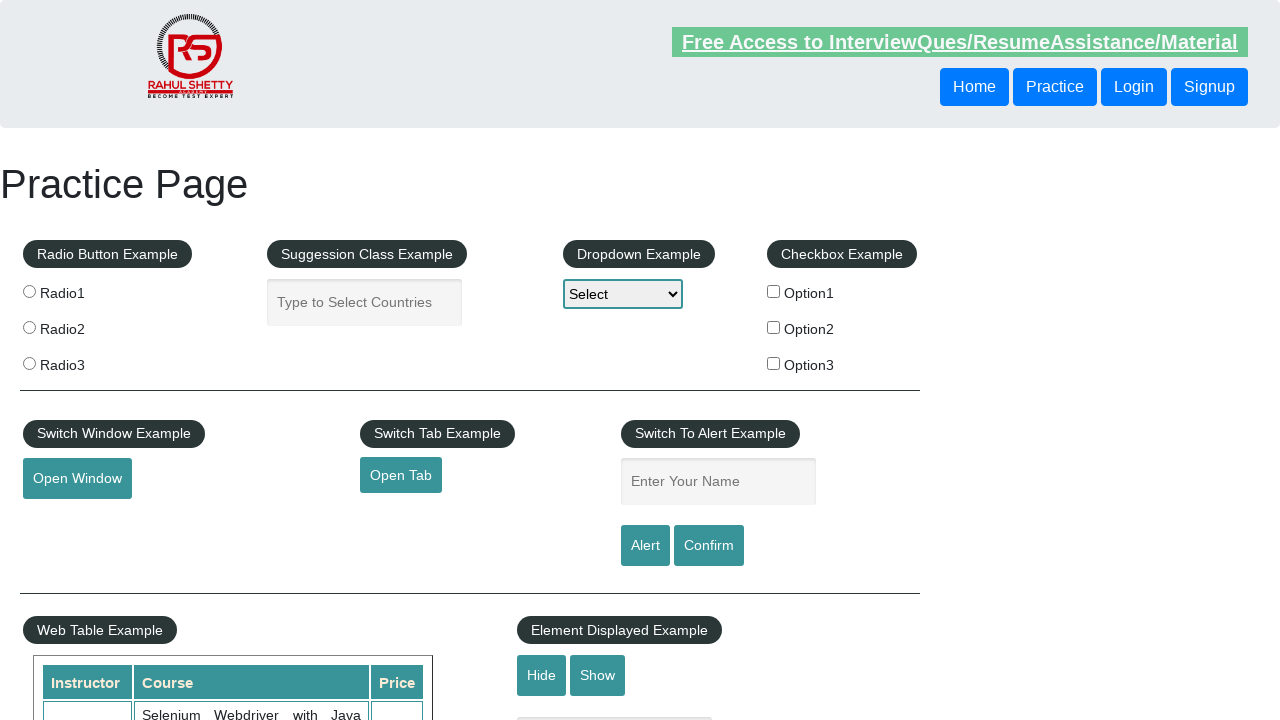

Set up dialog handler to accept alerts
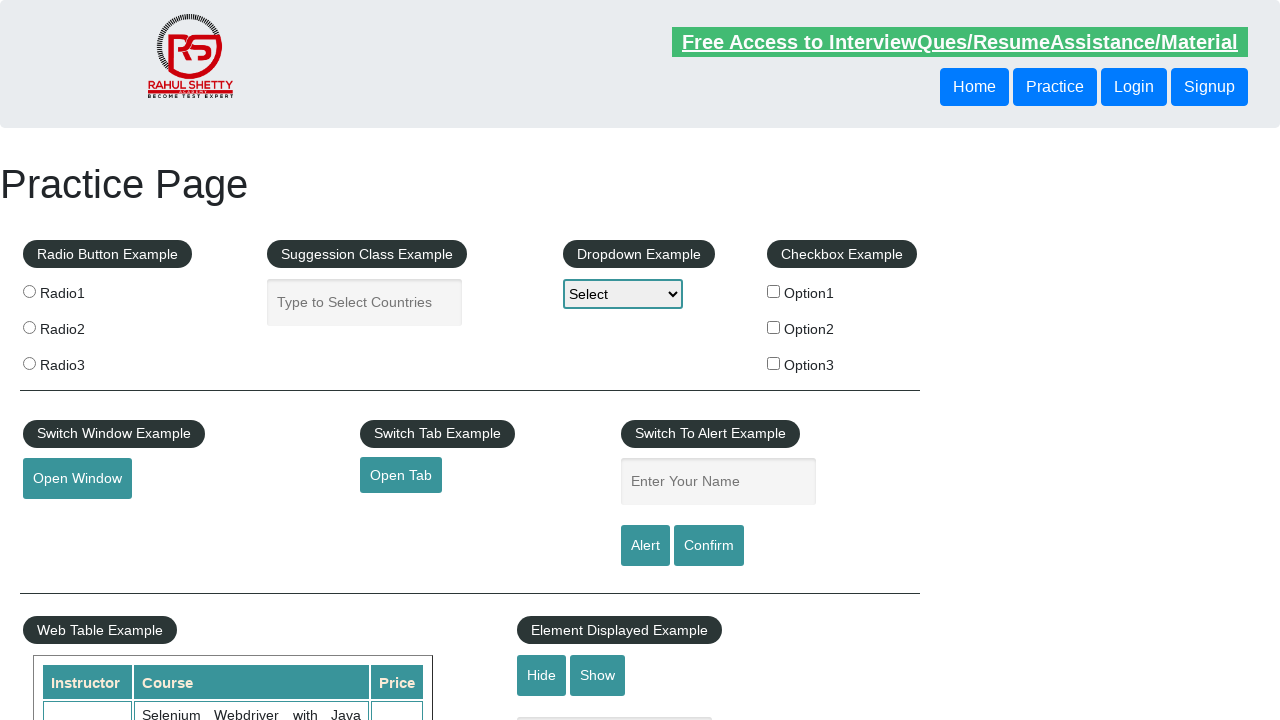

Registered dialog handler to log and accept alerts
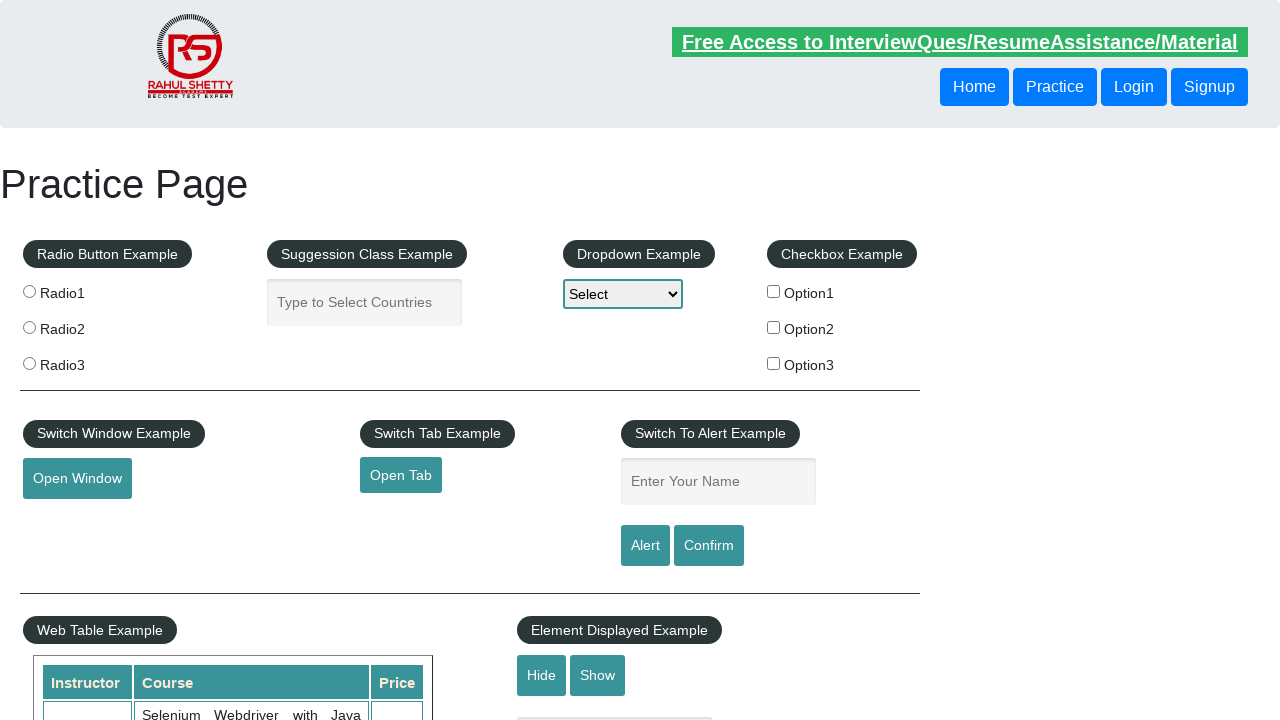

Clicked alert button again to trigger dialog with handler at (645, 546) on #alertbtn
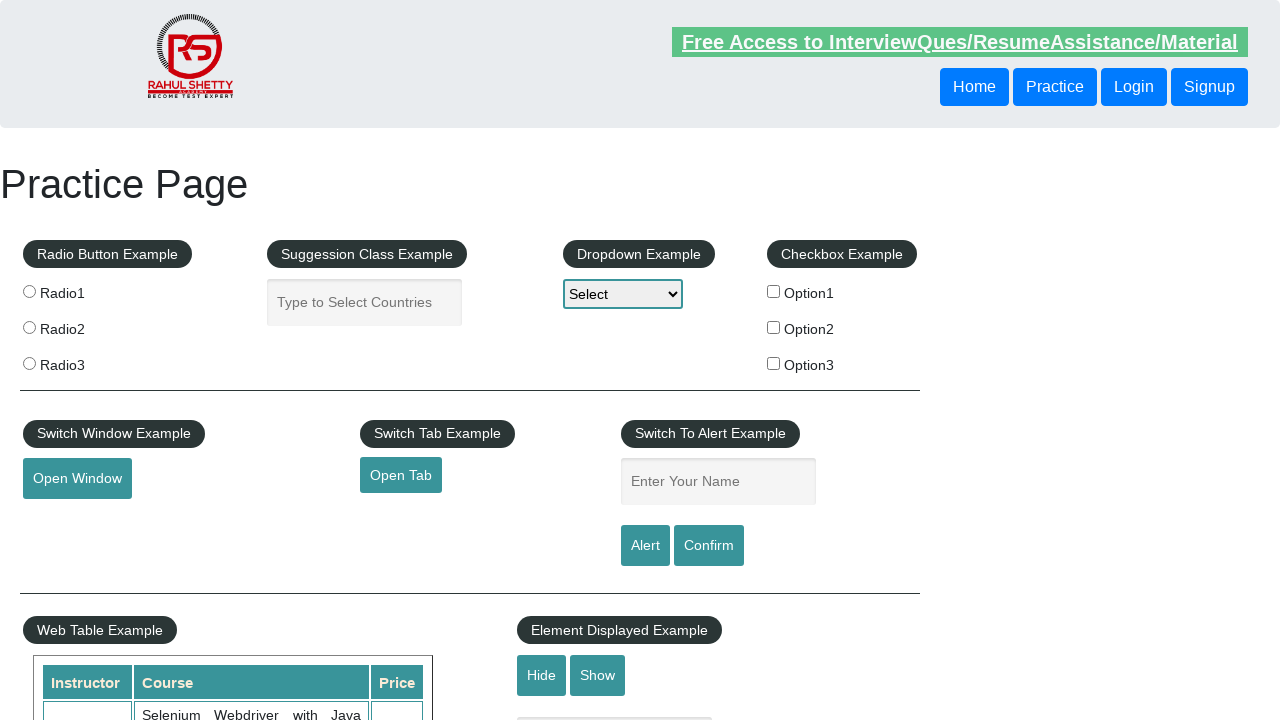

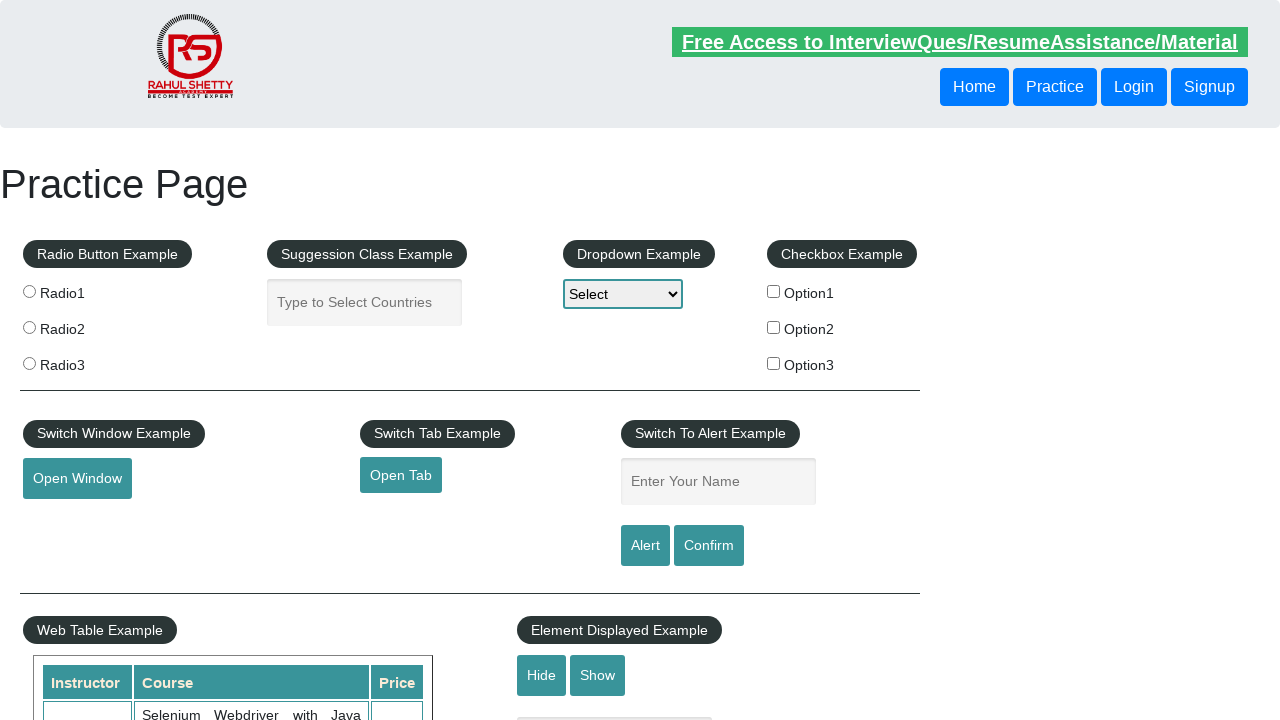